Tests clicking the color change button on the DemoQA dynamic properties page

Starting URL: https://demoqa.com/dynamic-properties

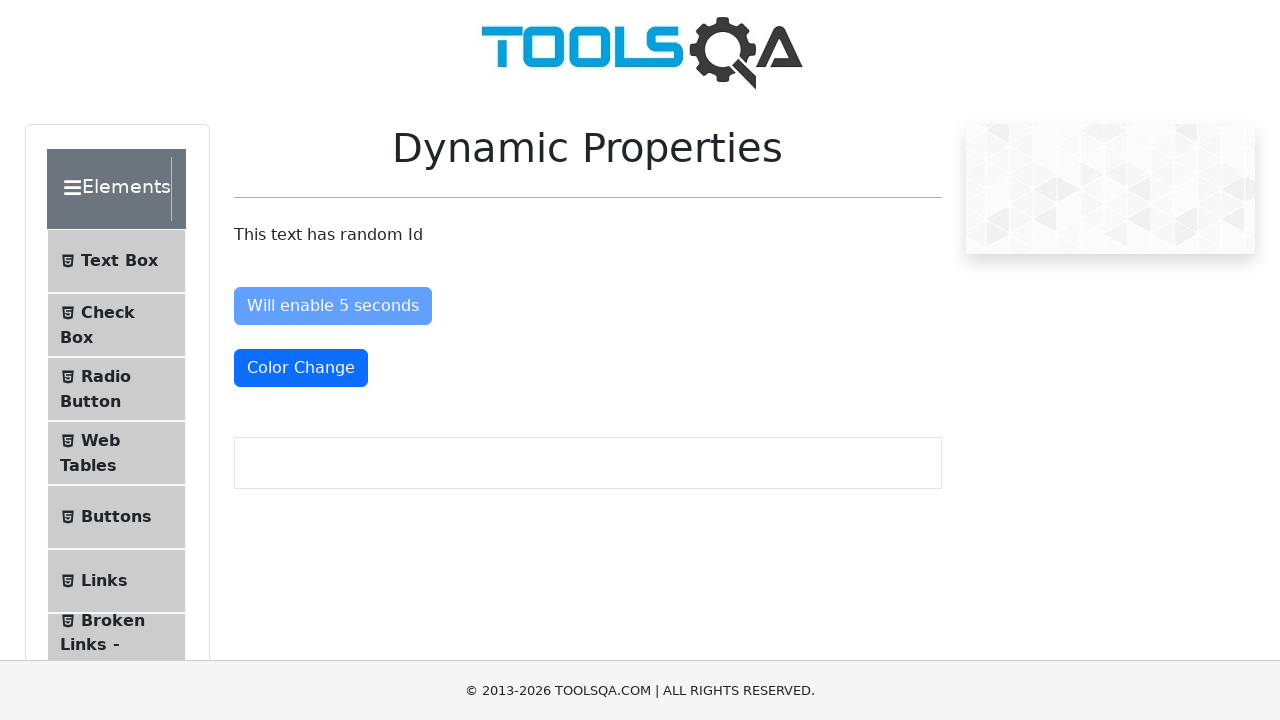

Waited for color change button to be enabled (5 second delay)
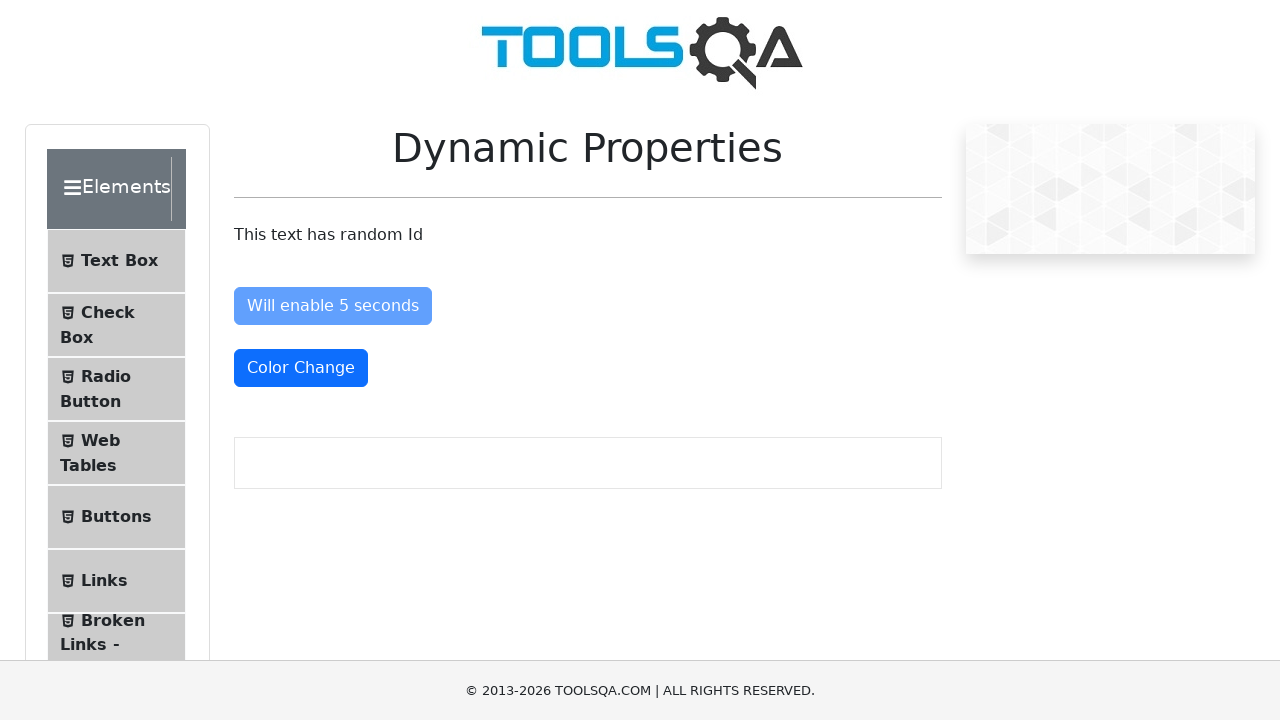

Clicked the color change button on DemoQA dynamic properties page at (301, 368) on button#colorChange
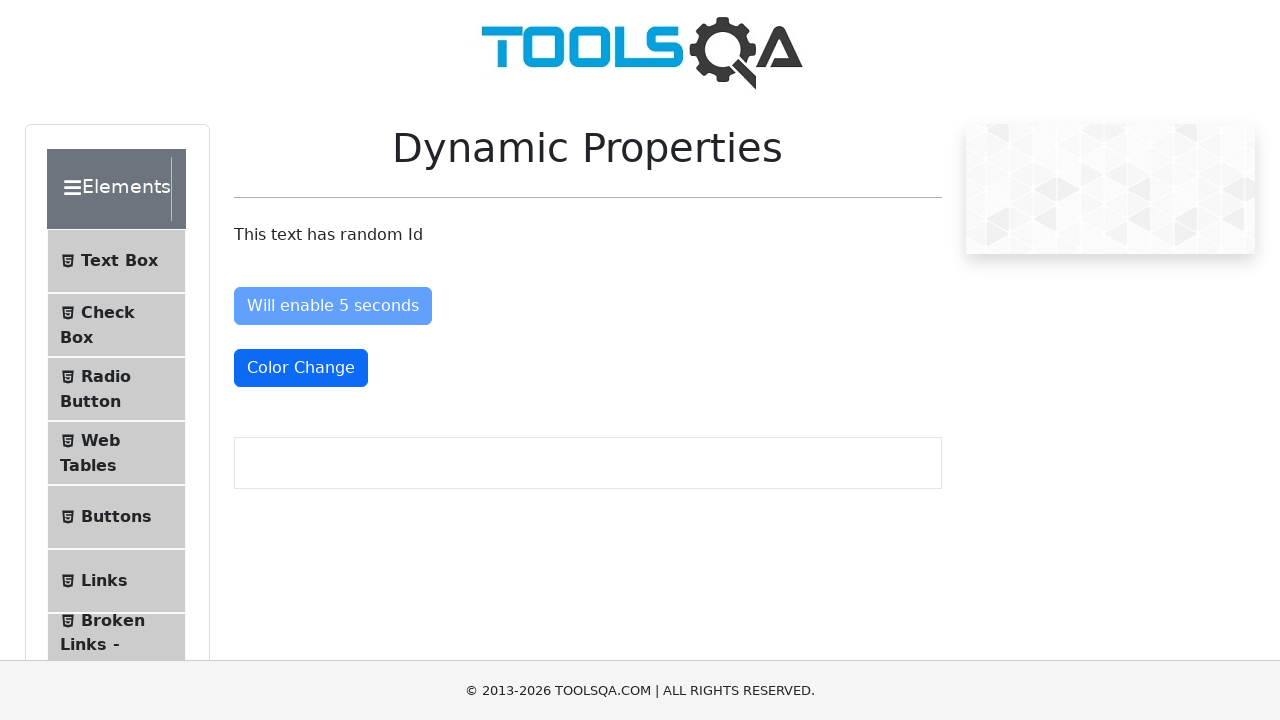

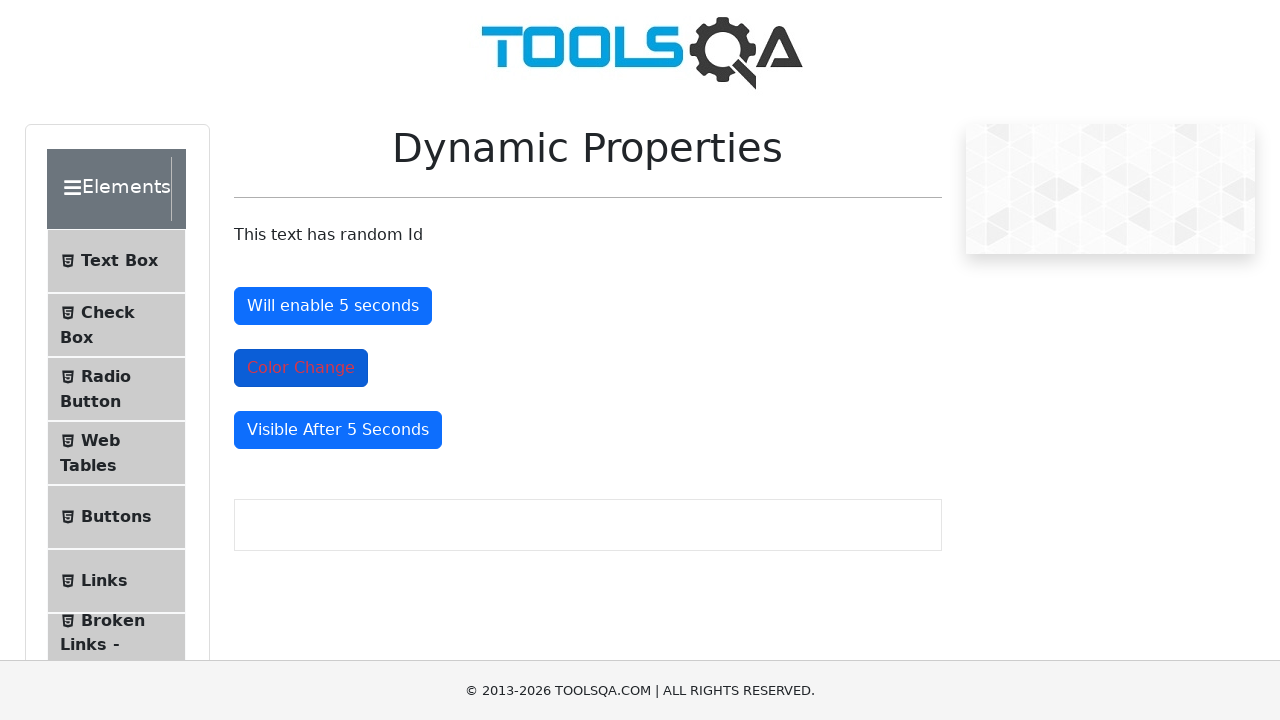